Tests the Python.org search functionality by entering "pycon" as a search query and verifying that results are returned.

Starting URL: http://www.python.org

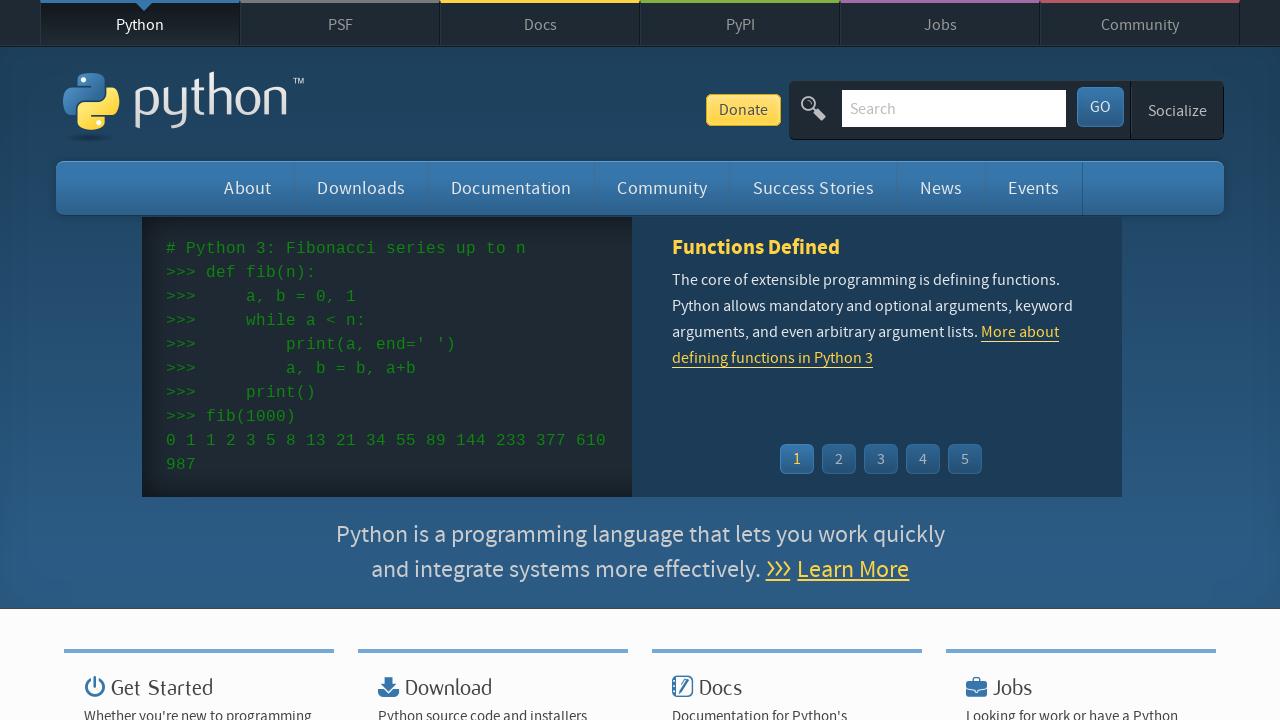

Verified 'Python' is present in page title
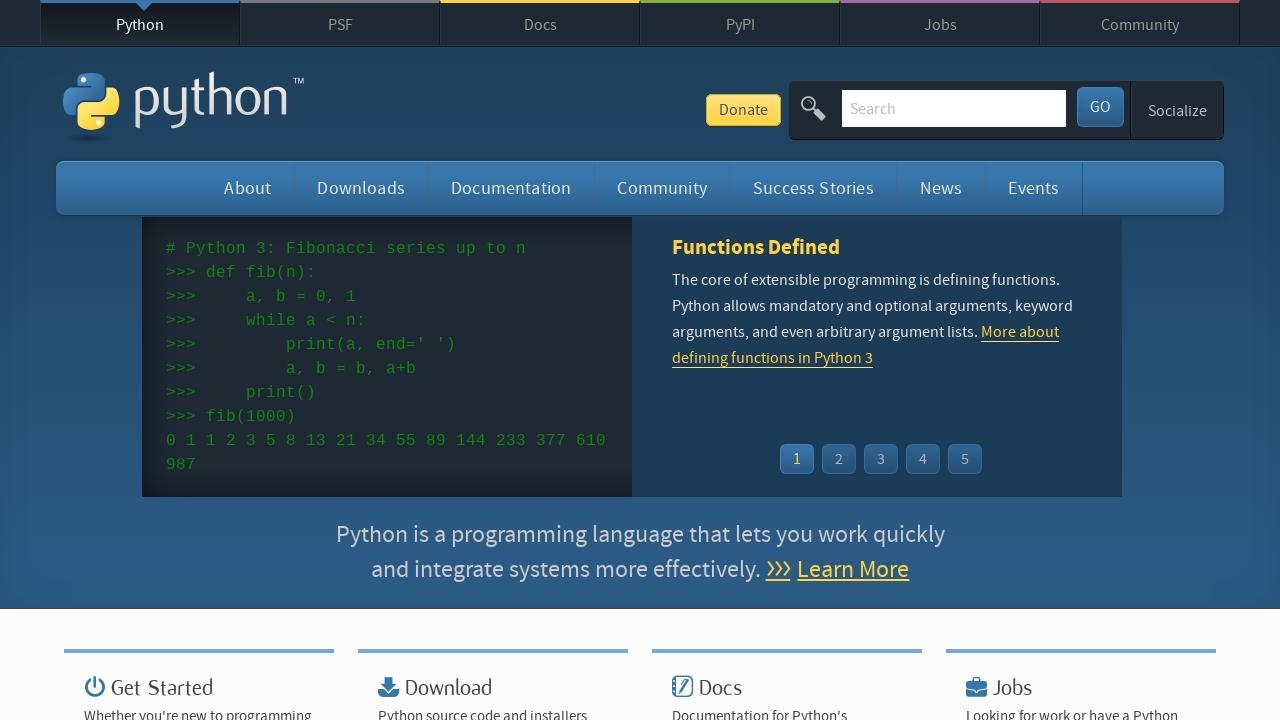

Filled search box with 'pycon' on input[name='q']
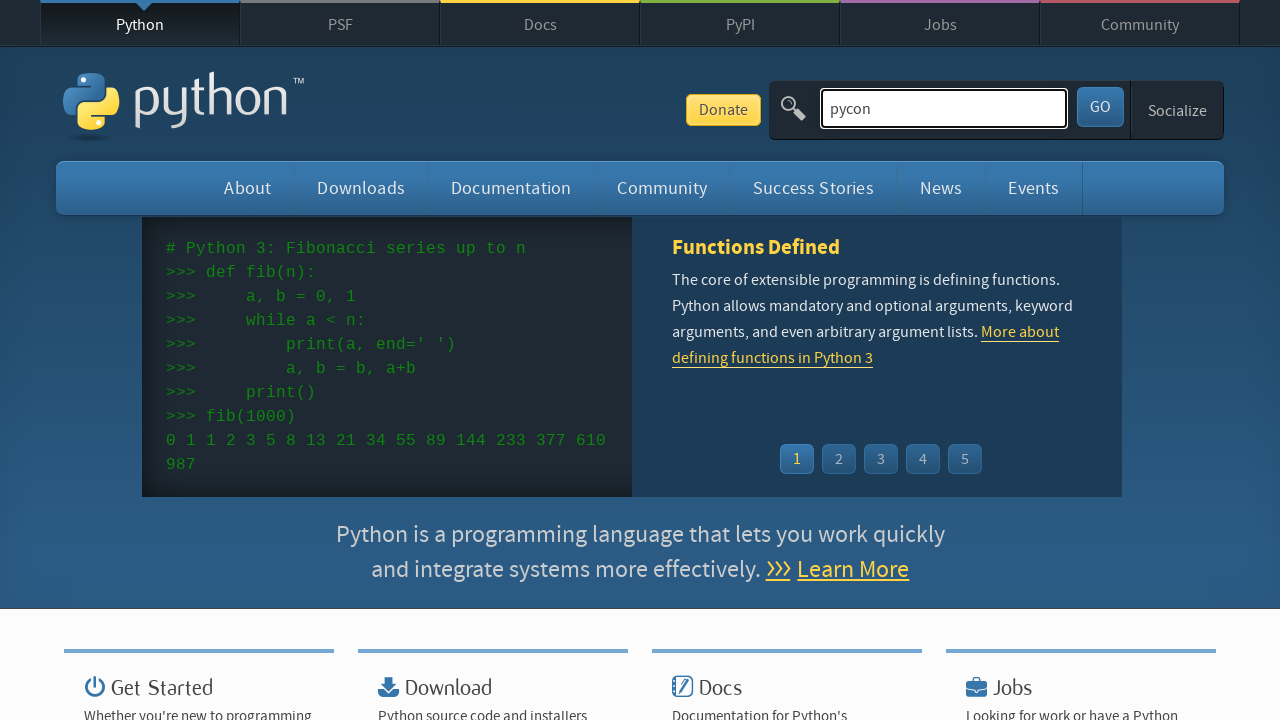

Pressed Enter to submit search query on input[name='q']
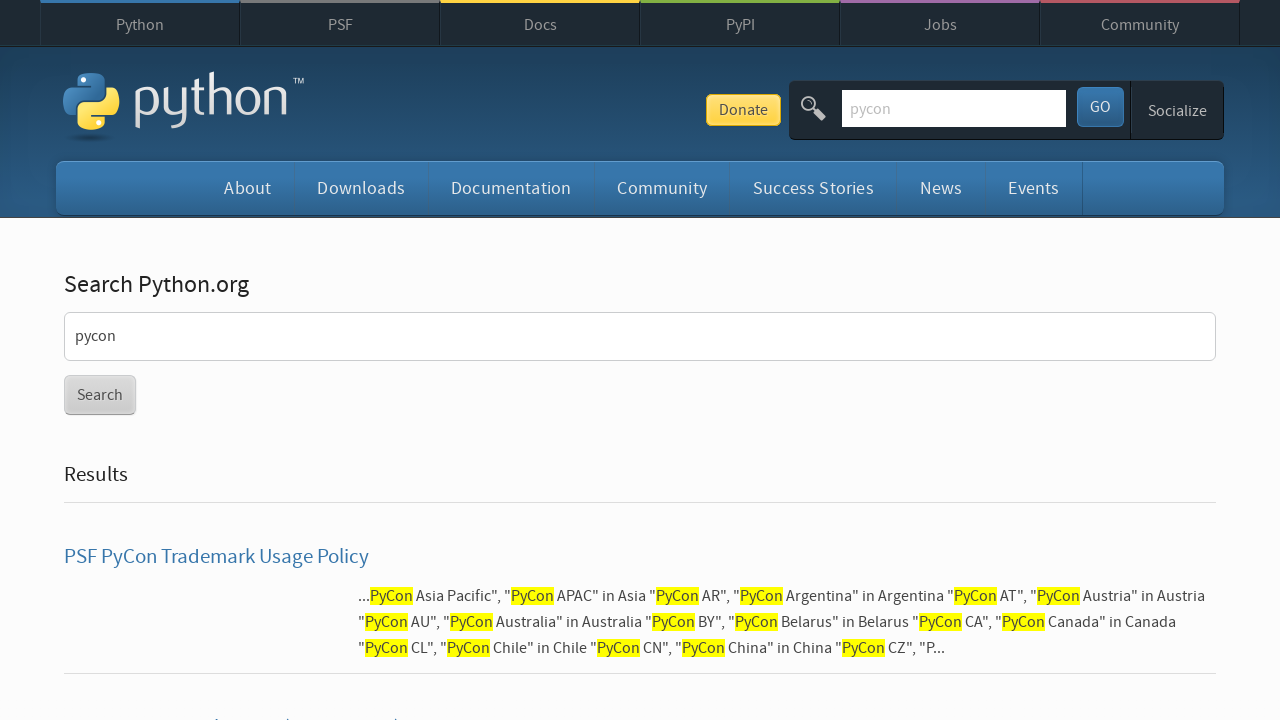

Waited for search results to load (networkidle)
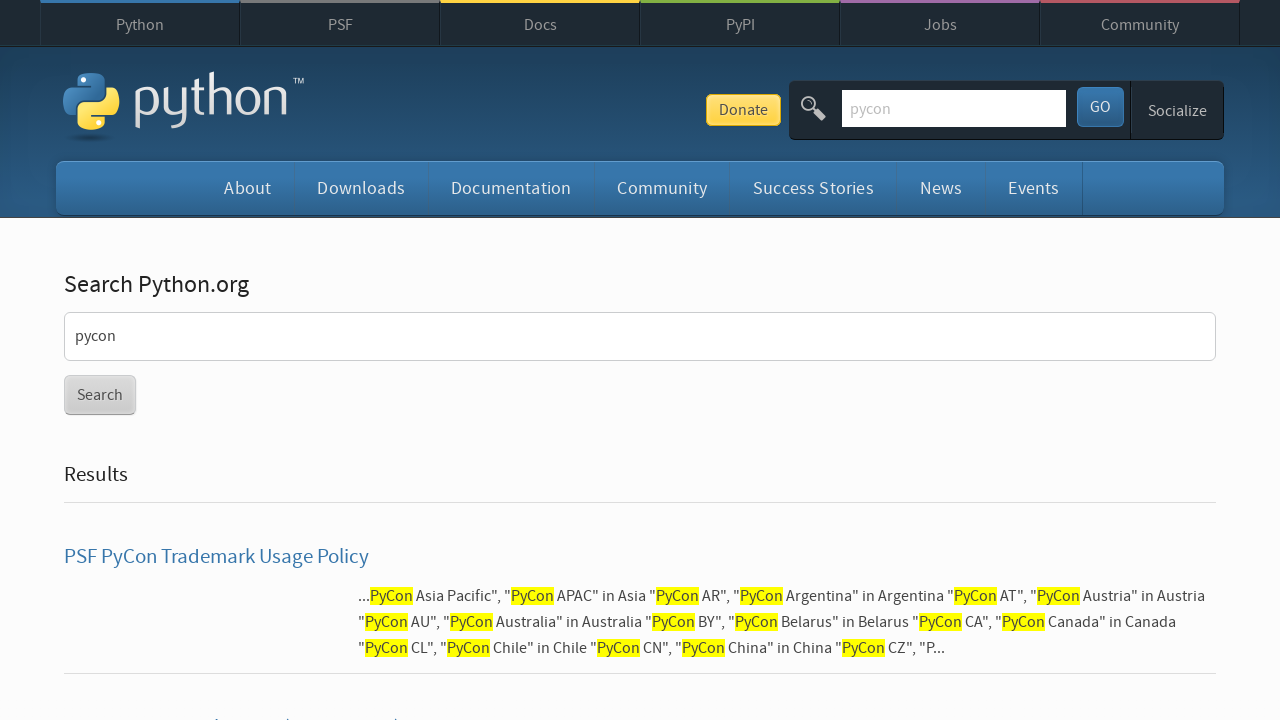

Verified search results were returned (no 'No results found' message)
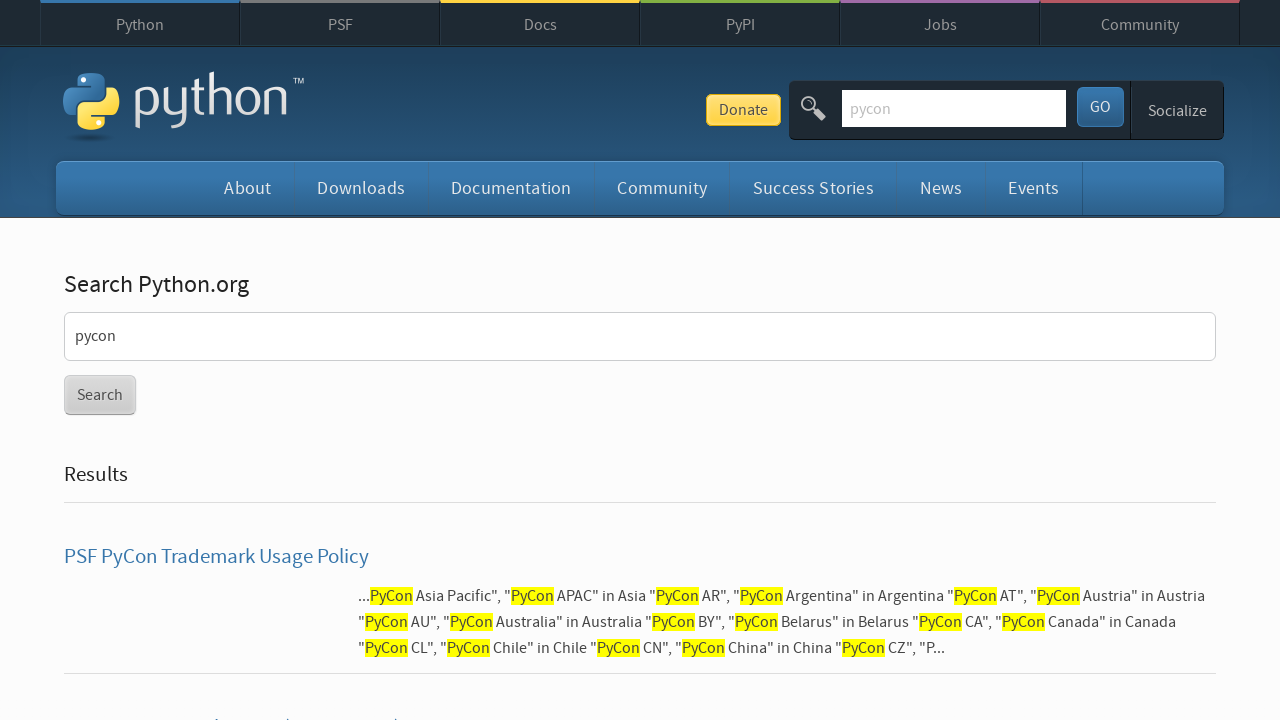

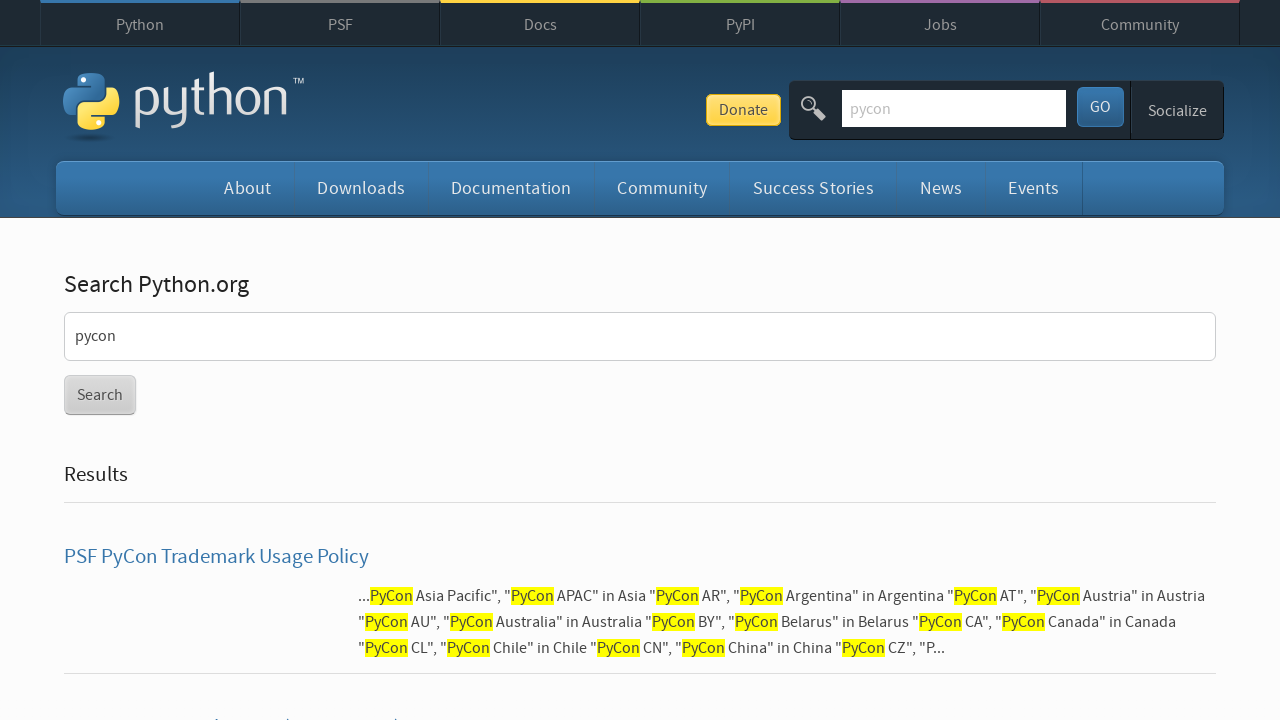